Tests navigation from login to forgot password page and back to login page

Starting URL: https://org0.artifex-pwa.integration.edition1.nl/login

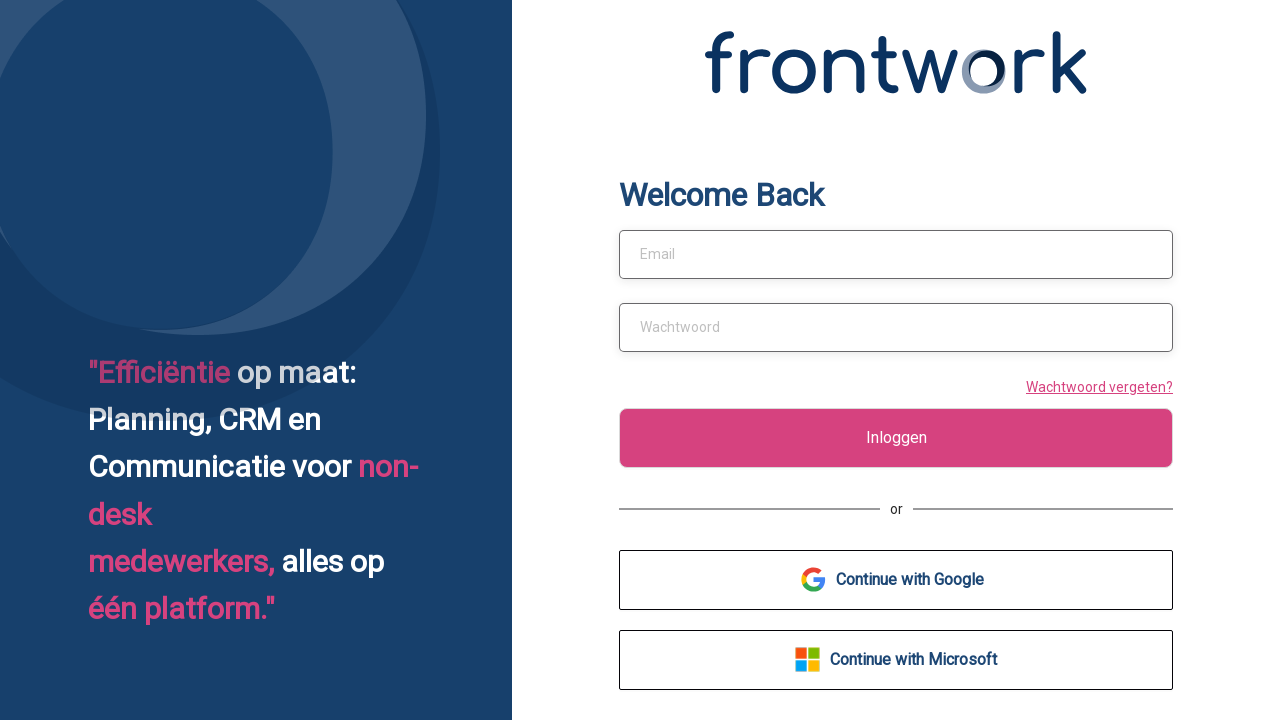

Clicked 'Forgot Password' link to navigate to forgot password page at (1096, 386) on text=Wachtwoord vergeten?
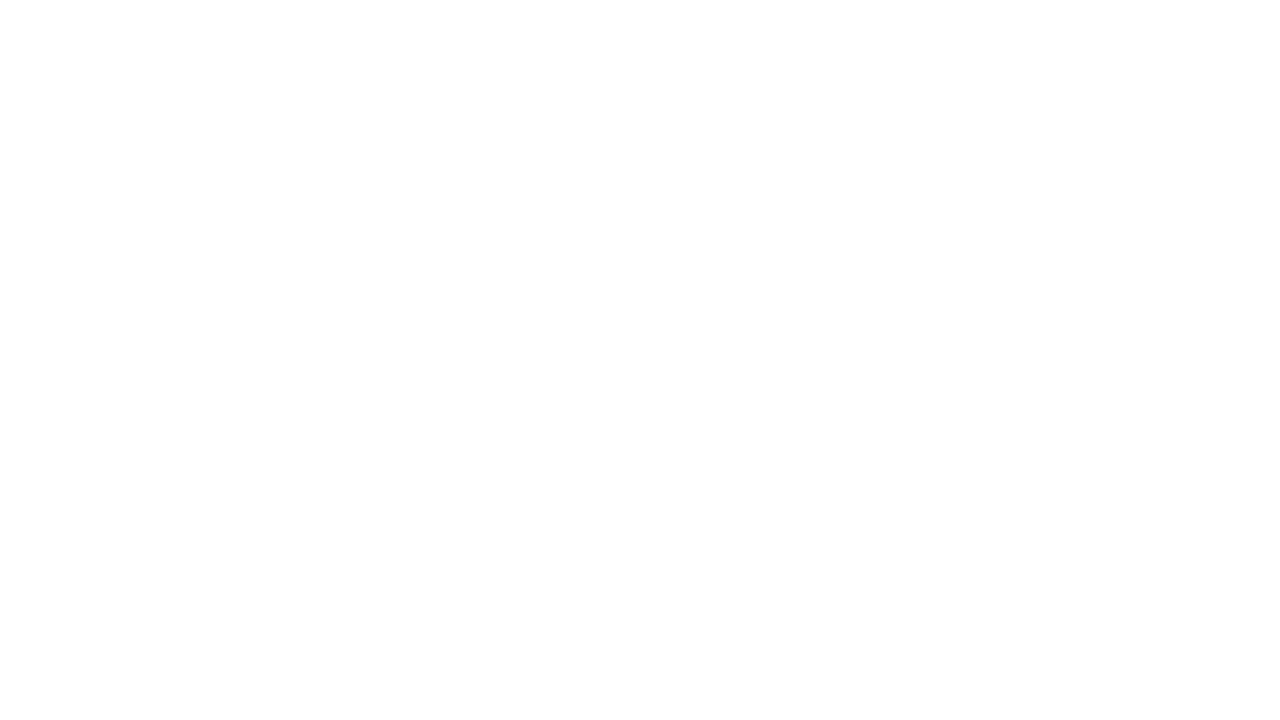

Clicked 'Login' link to navigate back to login page at (896, 596) on text=Inloggen
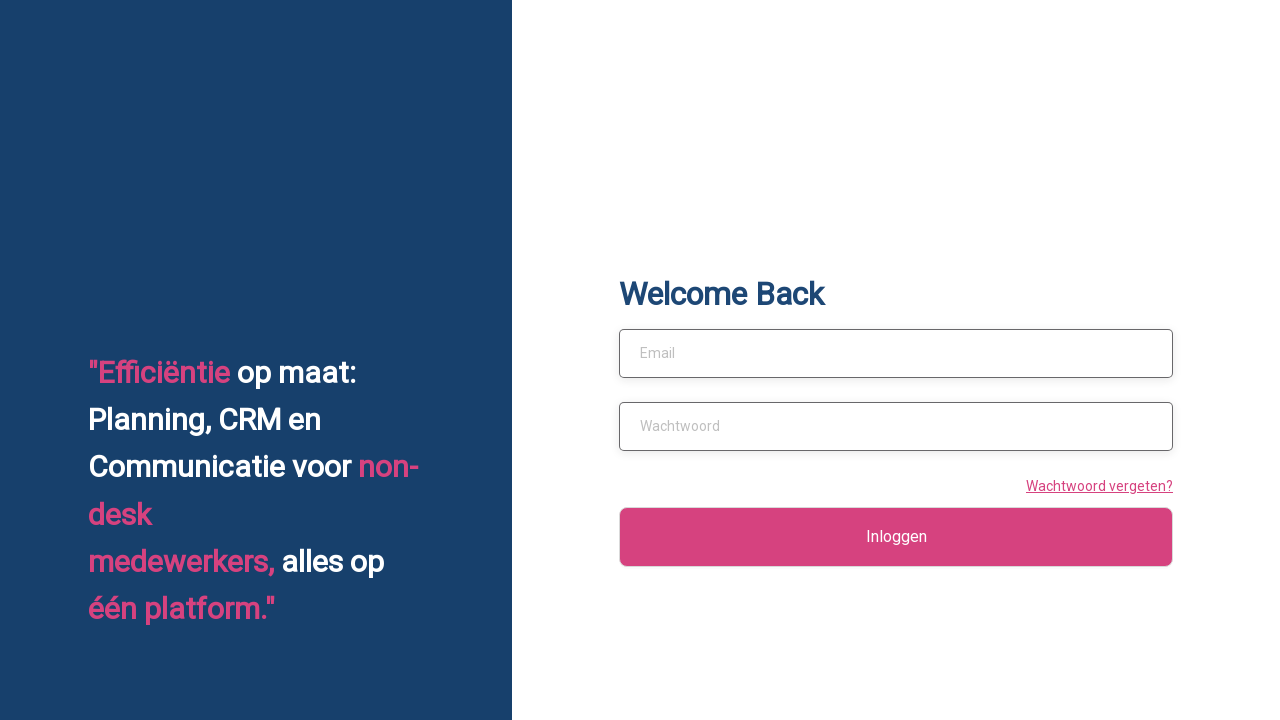

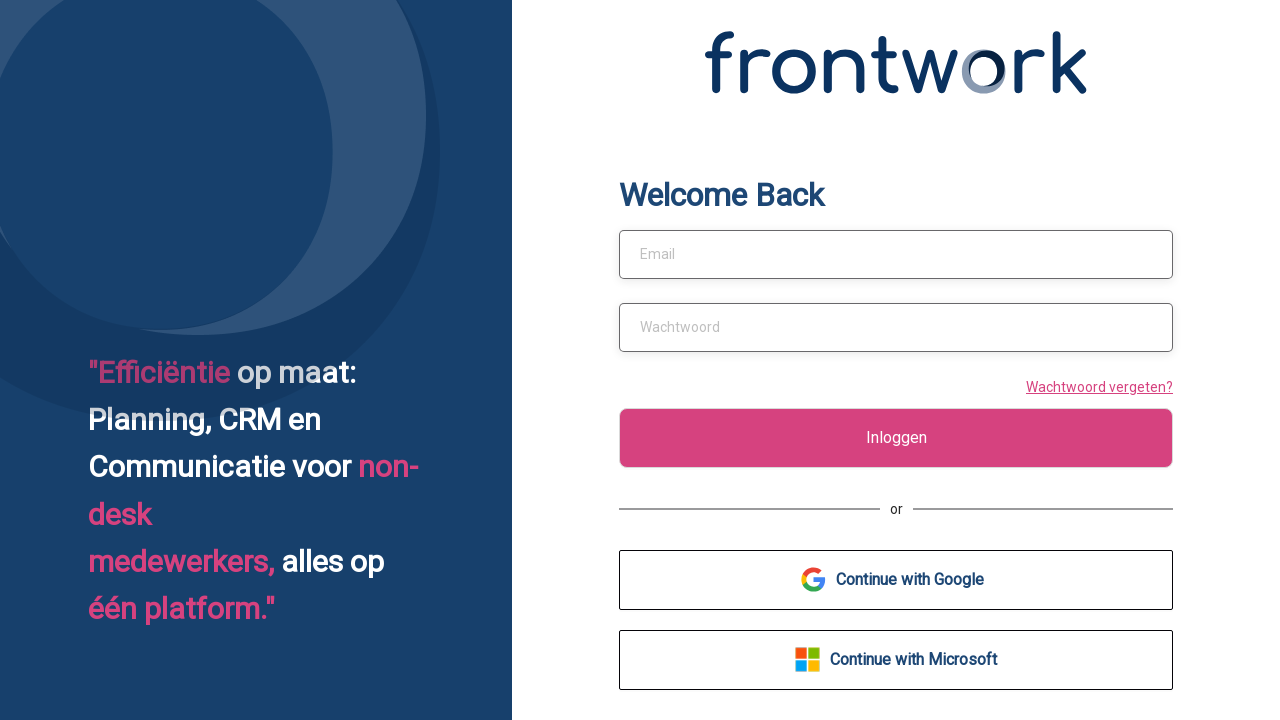